Tests that the currently applied filter link is highlighted with selected class

Starting URL: https://demo.playwright.dev/todomvc

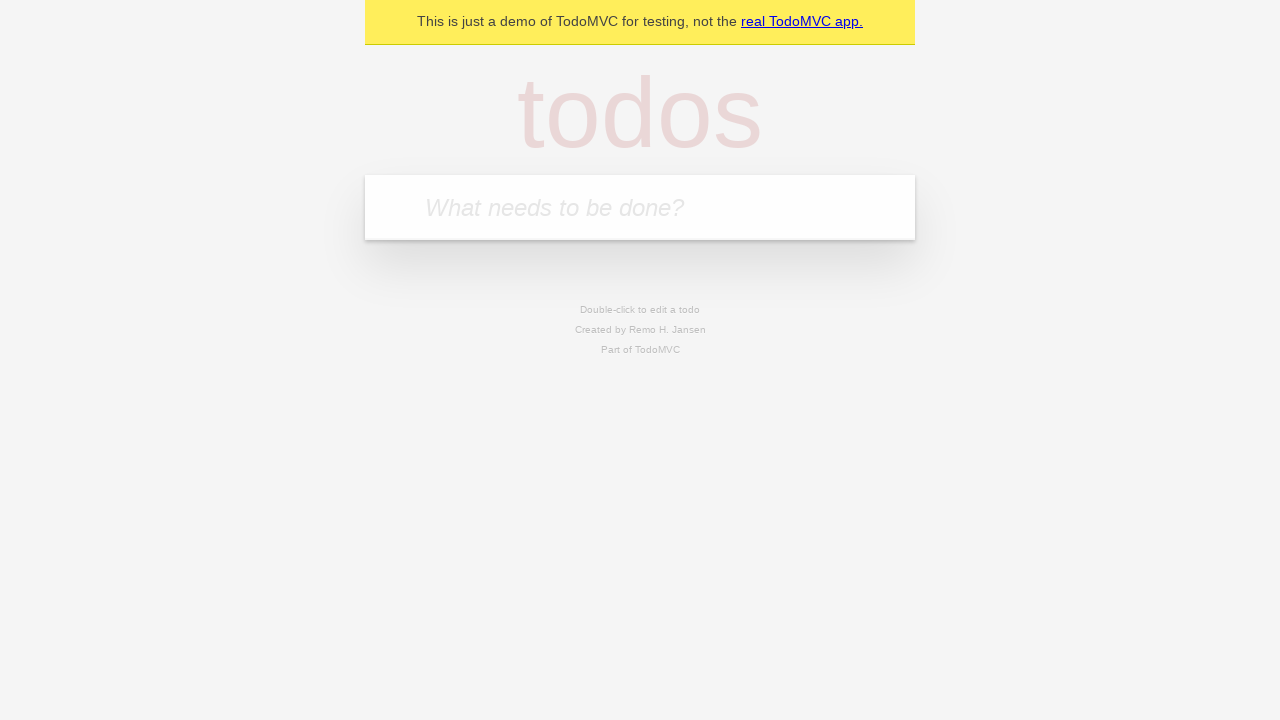

Located the 'What needs to be done?' input field
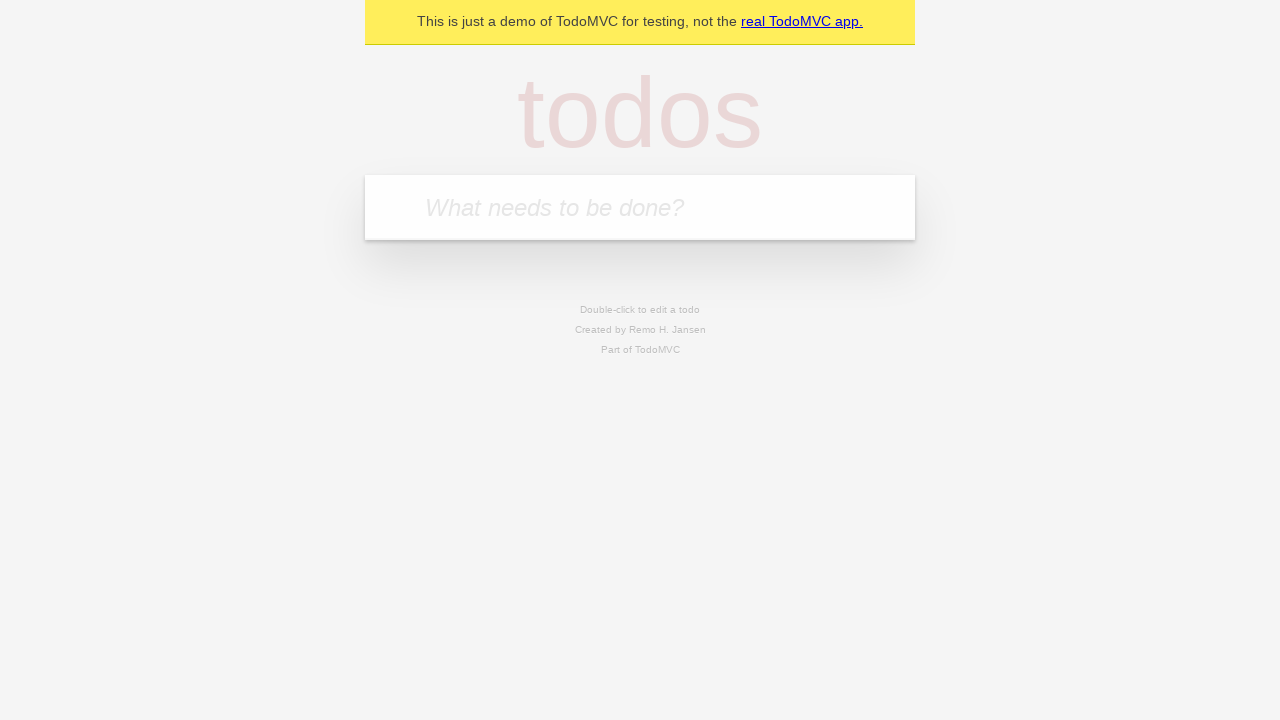

Filled first todo: 'buy some cheese' on internal:attr=[placeholder="What needs to be done?"i]
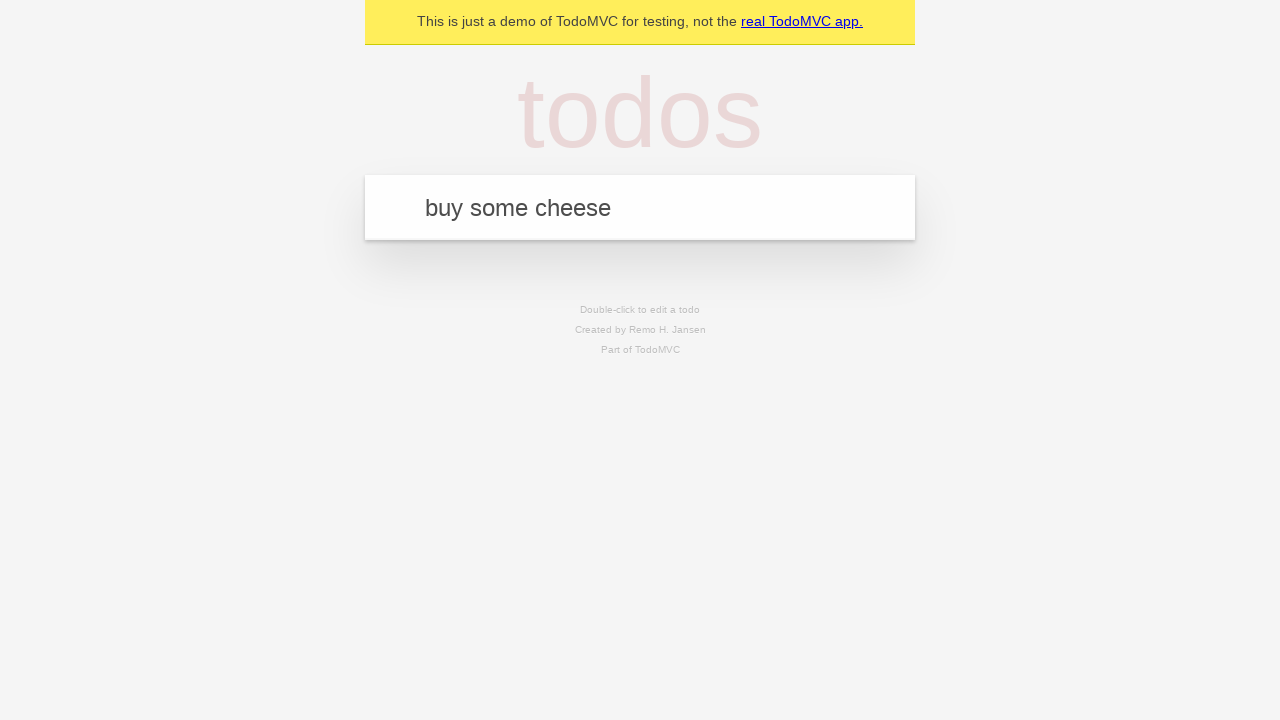

Pressed Enter to add first todo on internal:attr=[placeholder="What needs to be done?"i]
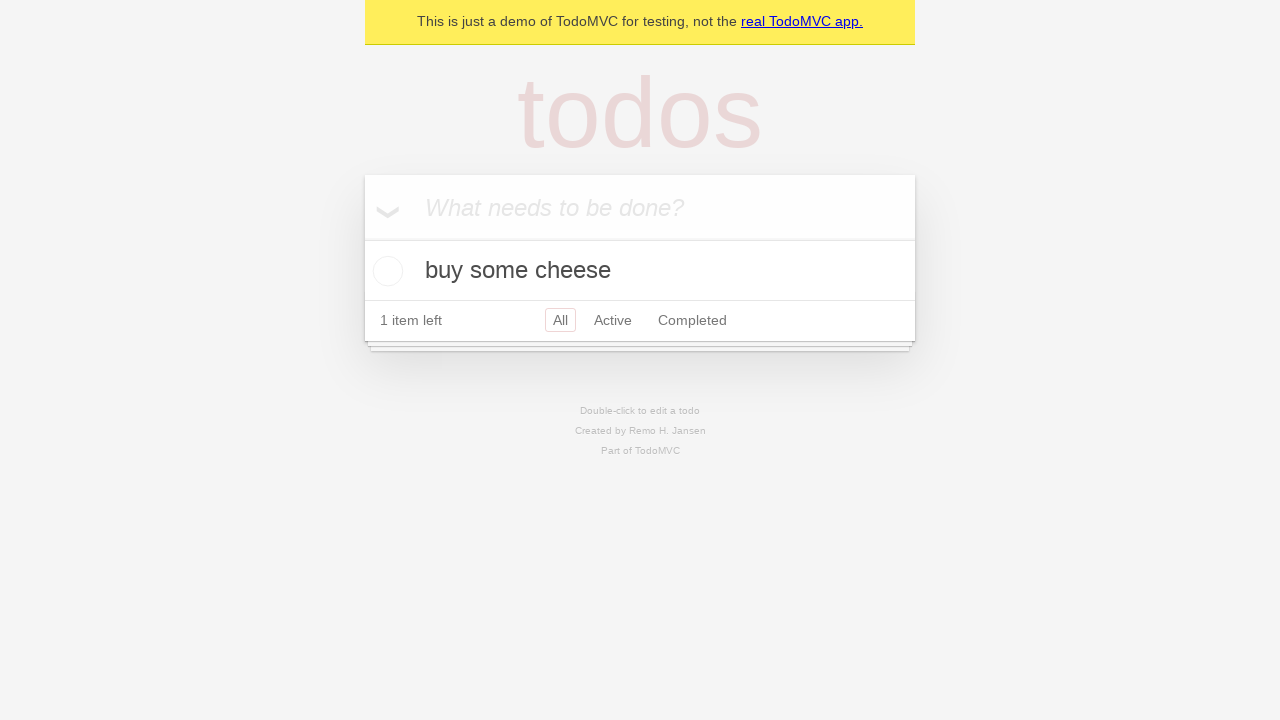

Filled second todo: 'feed the cat' on internal:attr=[placeholder="What needs to be done?"i]
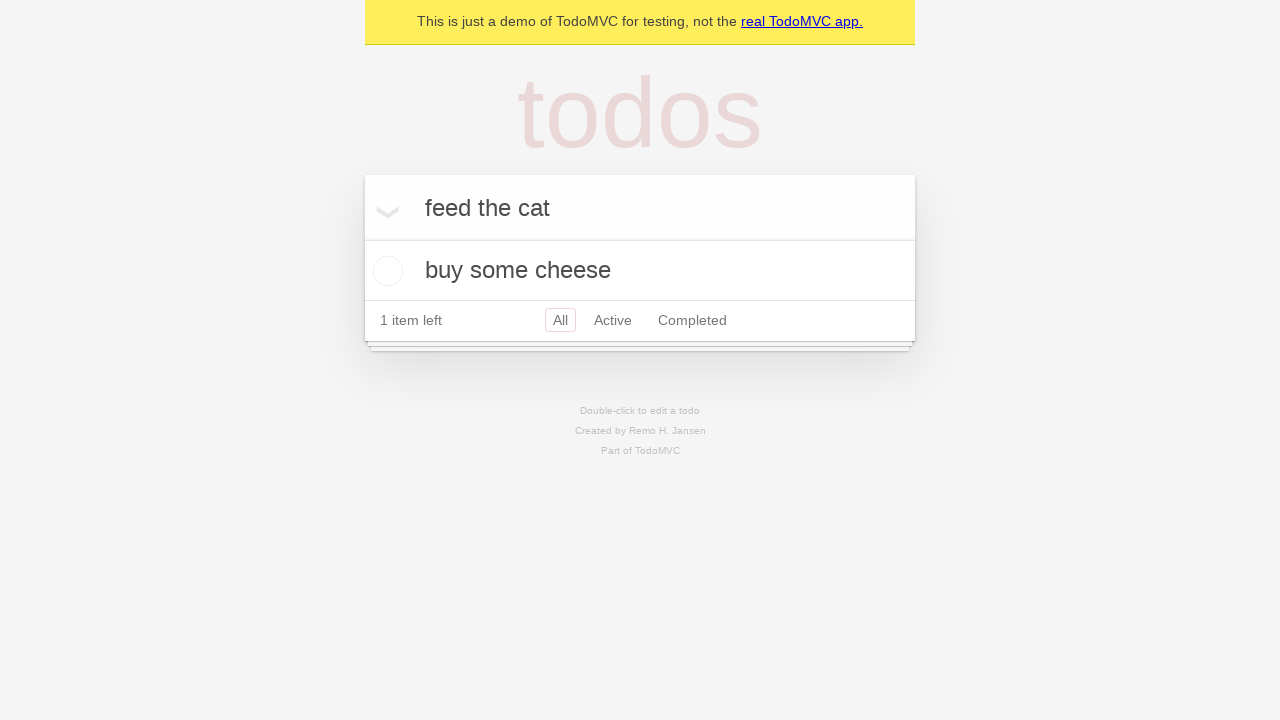

Pressed Enter to add second todo on internal:attr=[placeholder="What needs to be done?"i]
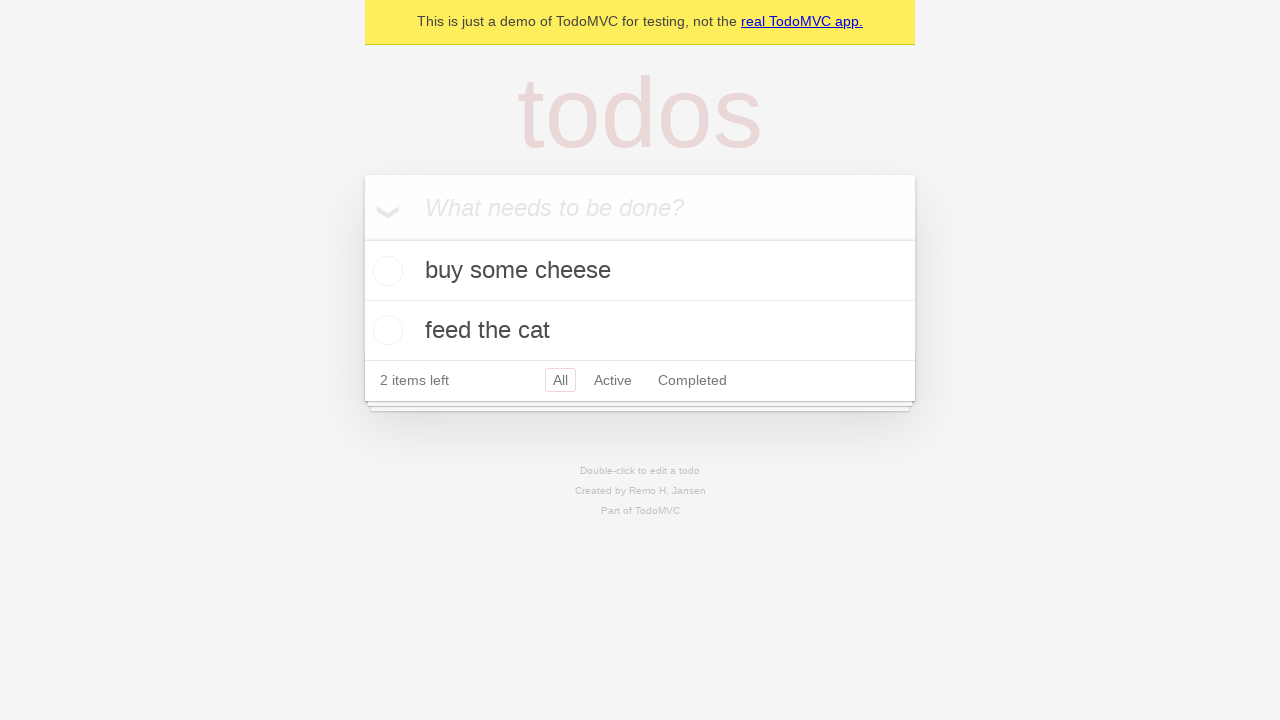

Filled third todo: 'book a doctors appointment' on internal:attr=[placeholder="What needs to be done?"i]
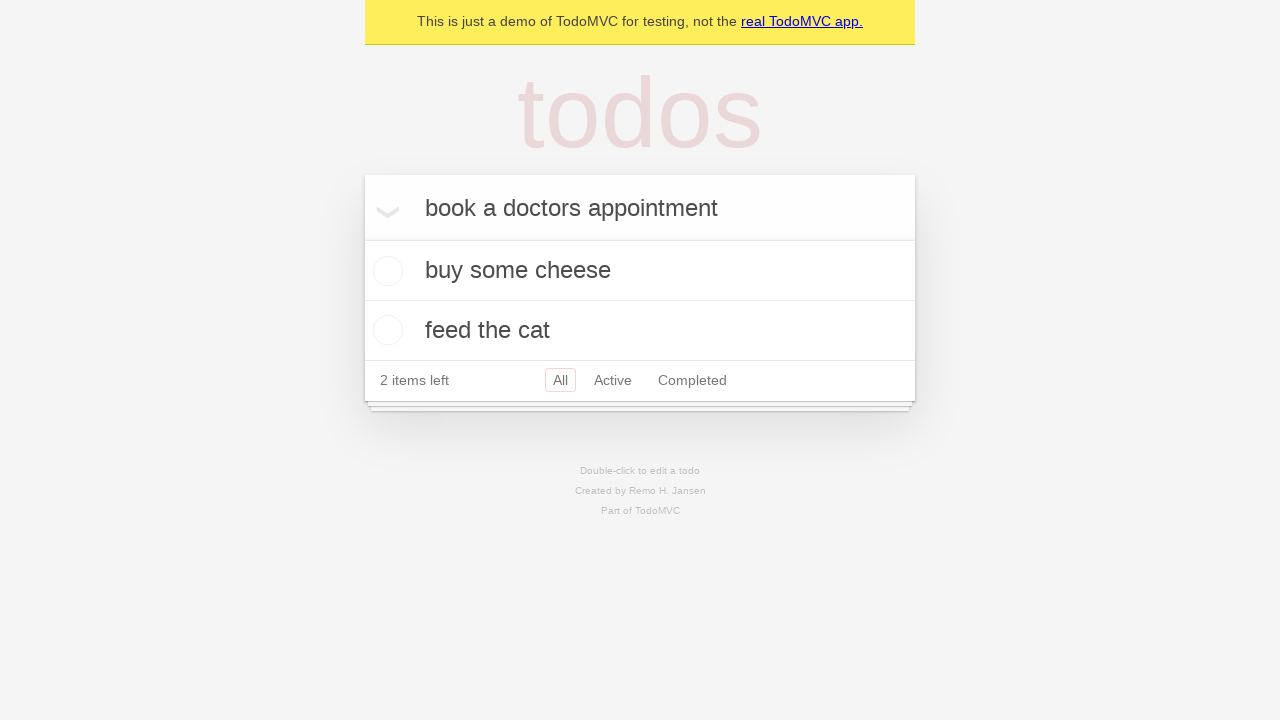

Pressed Enter to add third todo on internal:attr=[placeholder="What needs to be done?"i]
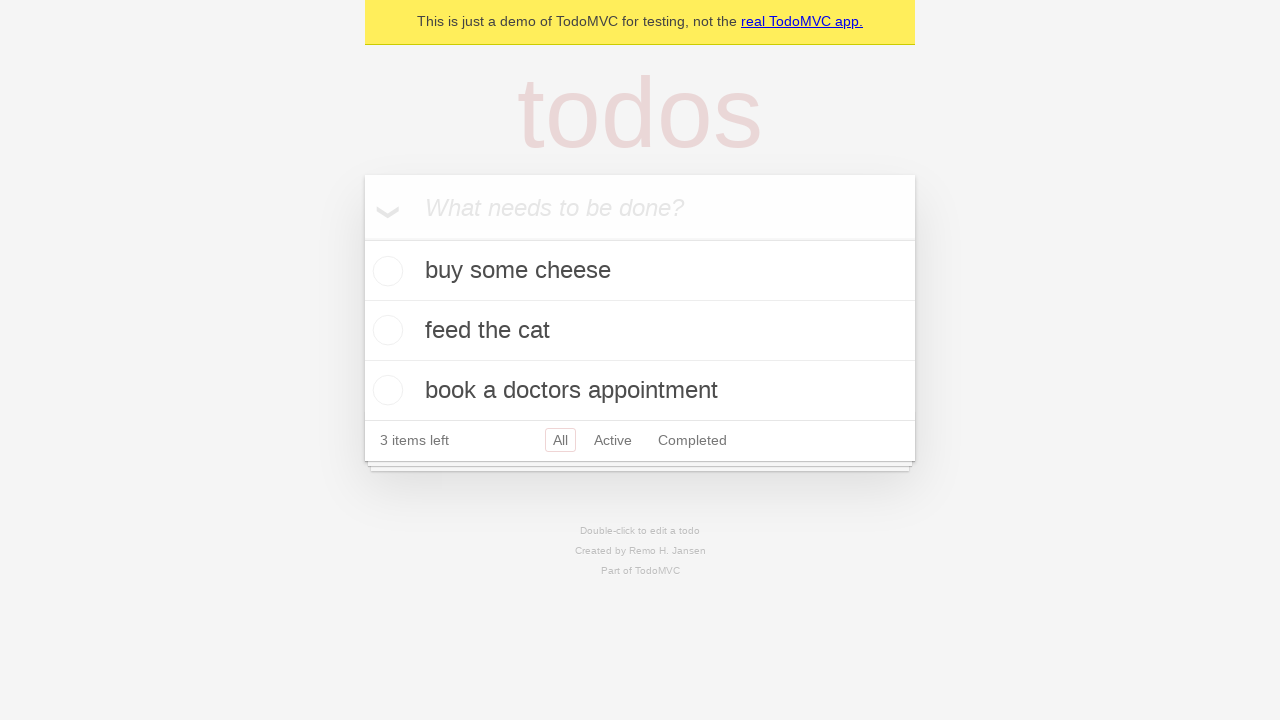

Located the Active filter link
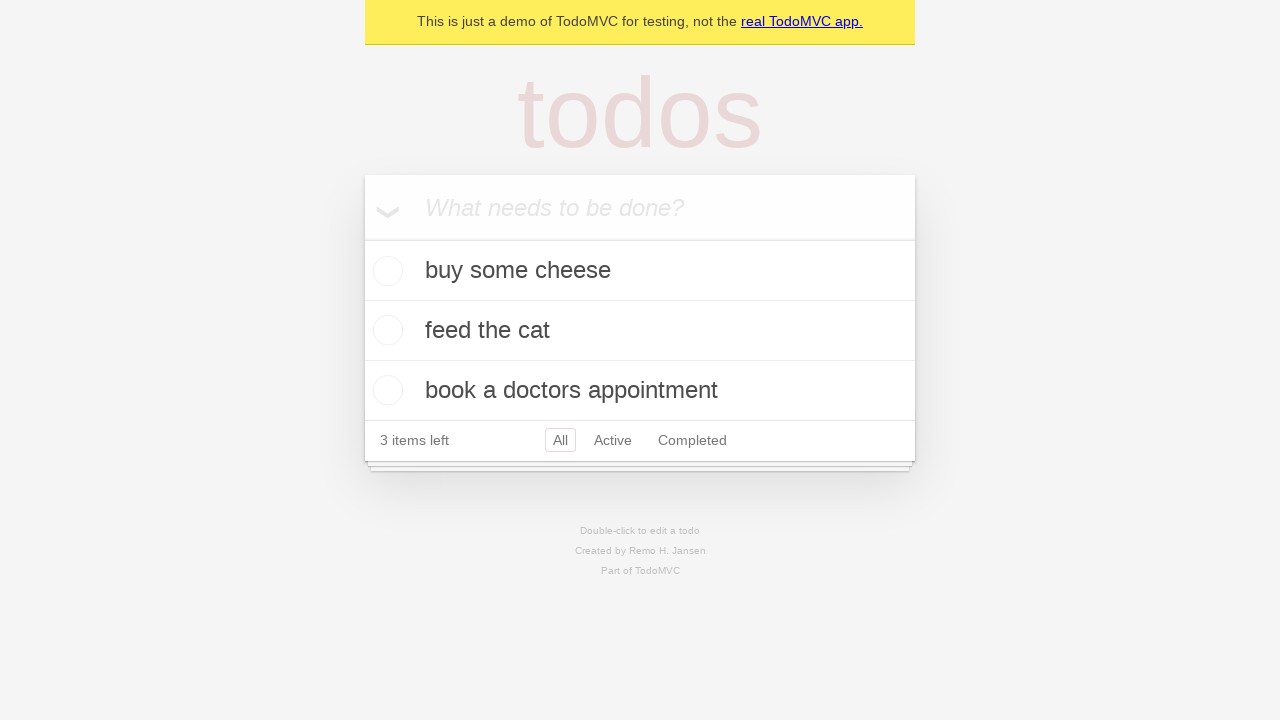

Located the Completed filter link
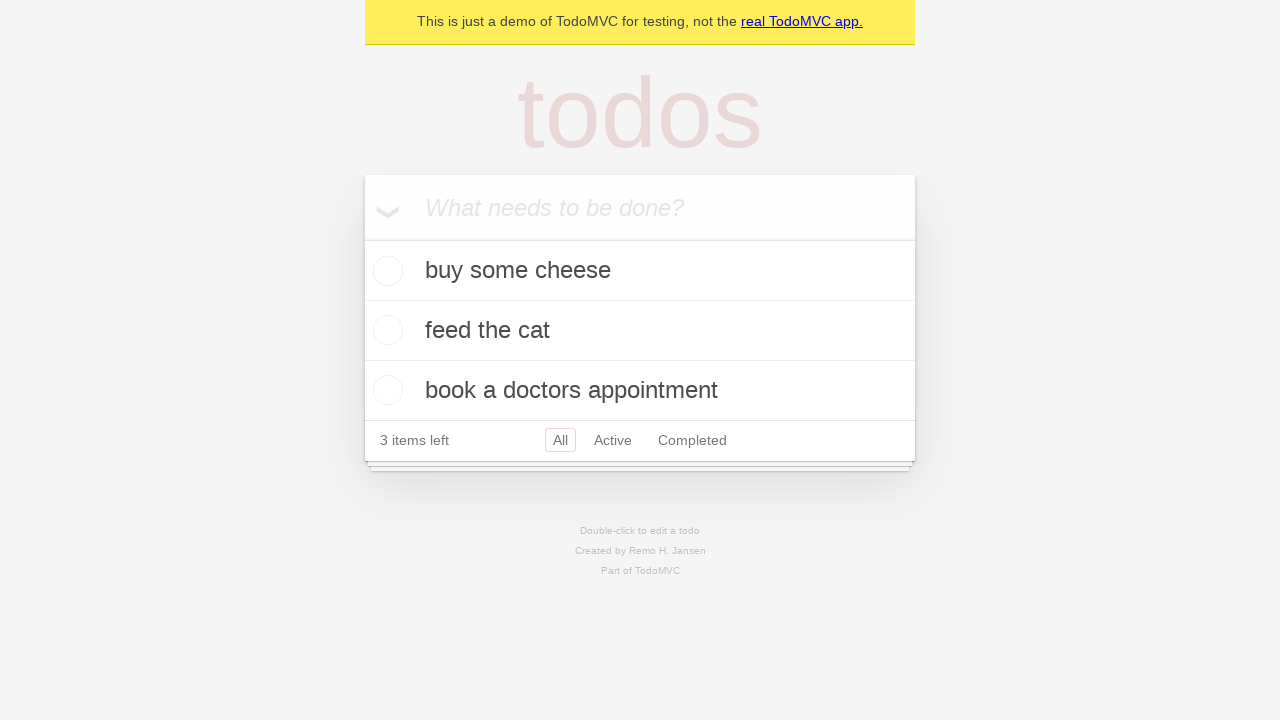

Clicked Active filter link at (613, 440) on internal:role=link[name="Active"i]
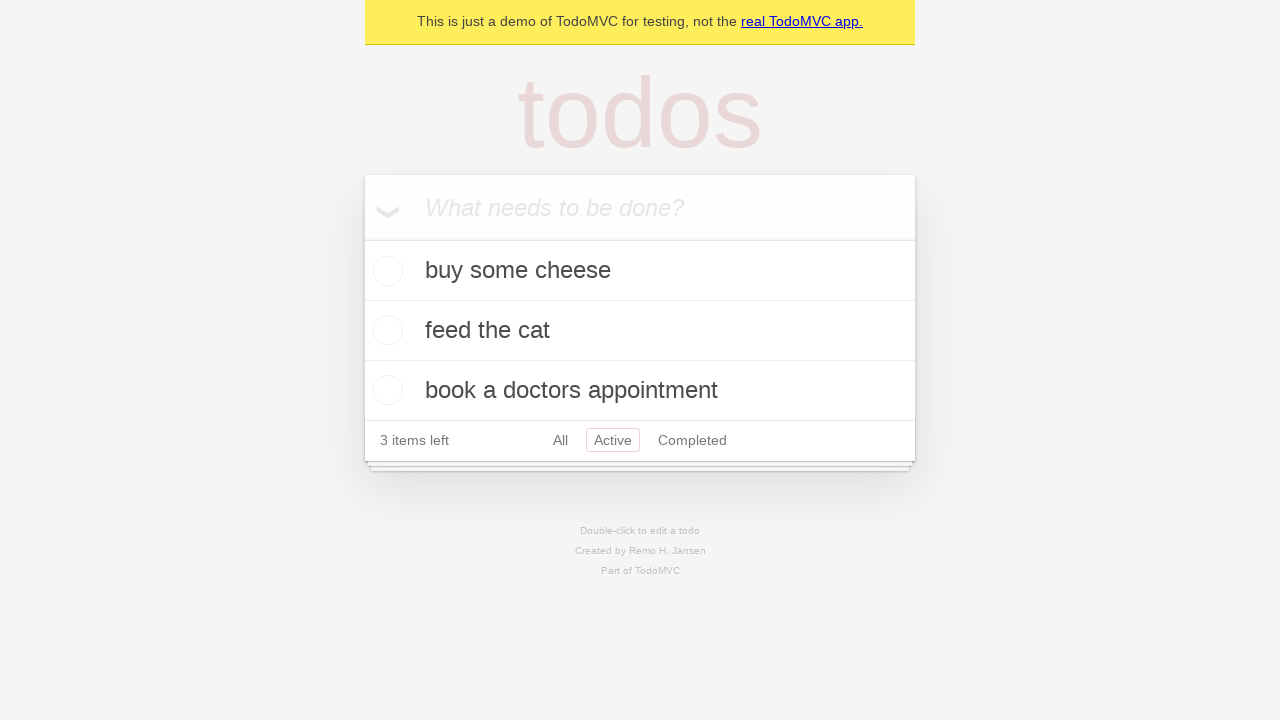

Clicked Completed filter link to verify it is highlighted with selected class at (692, 440) on internal:role=link[name="Completed"i]
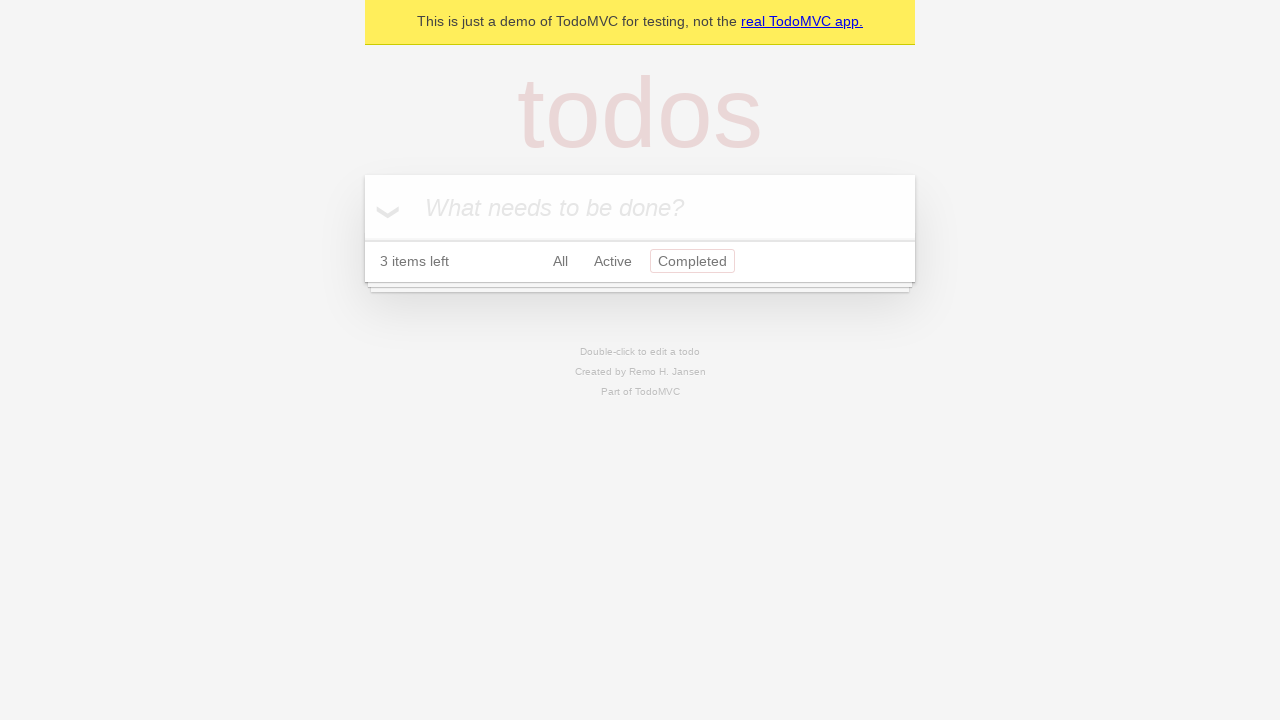

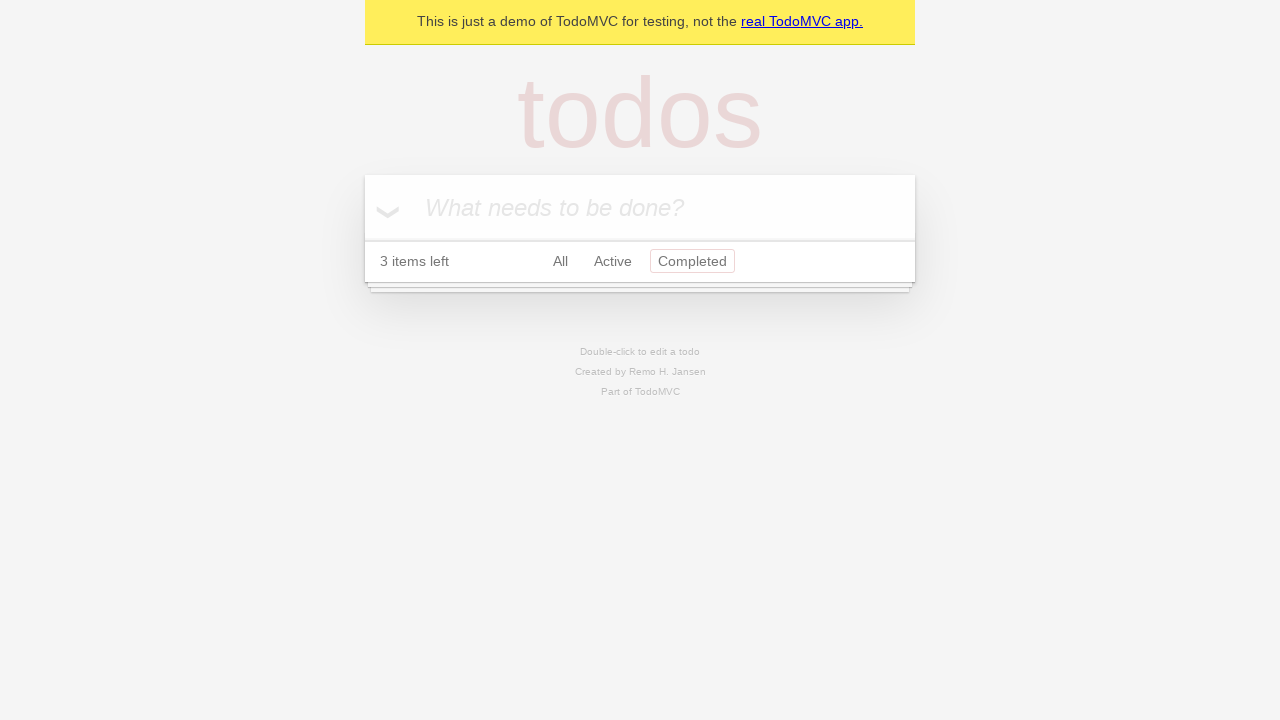